Navigates through nested dropdown menus by hovering over Course, then Software Testing Training, and finally clicking on ST Master Class

Starting URL: https://lh.inmakesedu.com/home

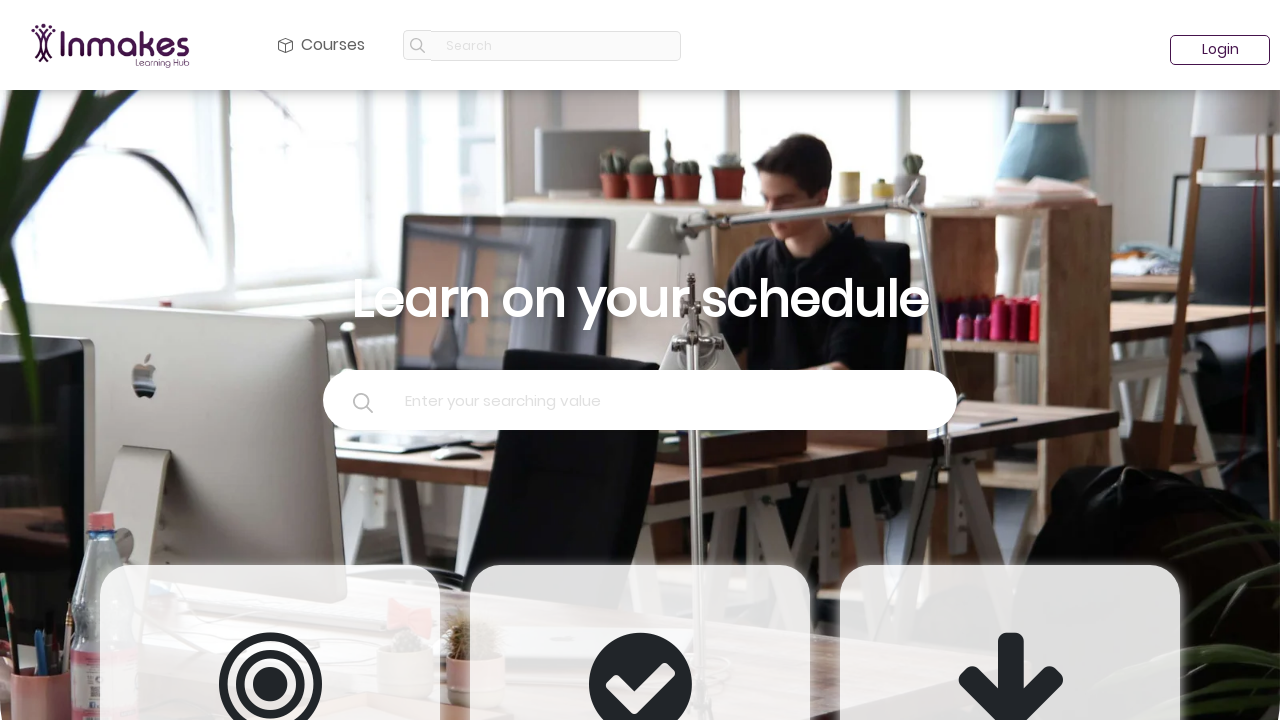

Hovered over Course menu item at (322, 45) on xpath=//a[@class='nav-link']
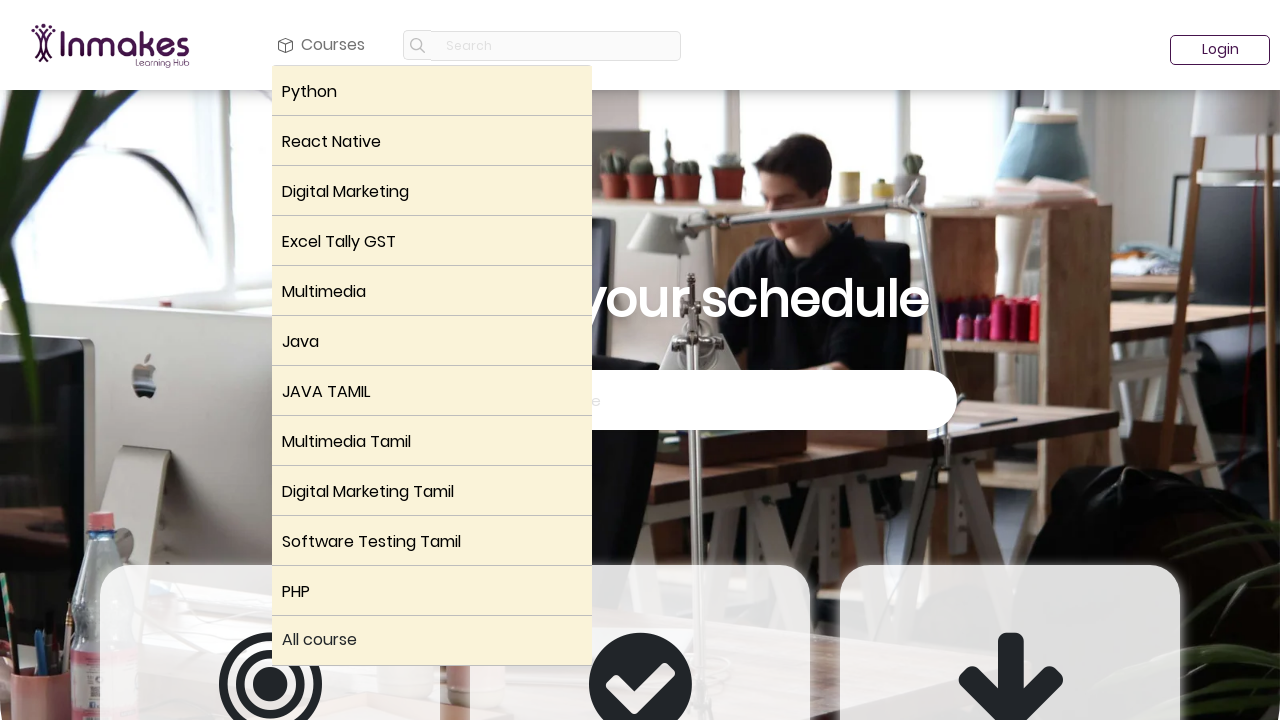

Hovered over Software Testing Training submenu at (432, 541) on (//div[@class='dropdown dropright p-0 m-0'])[10]
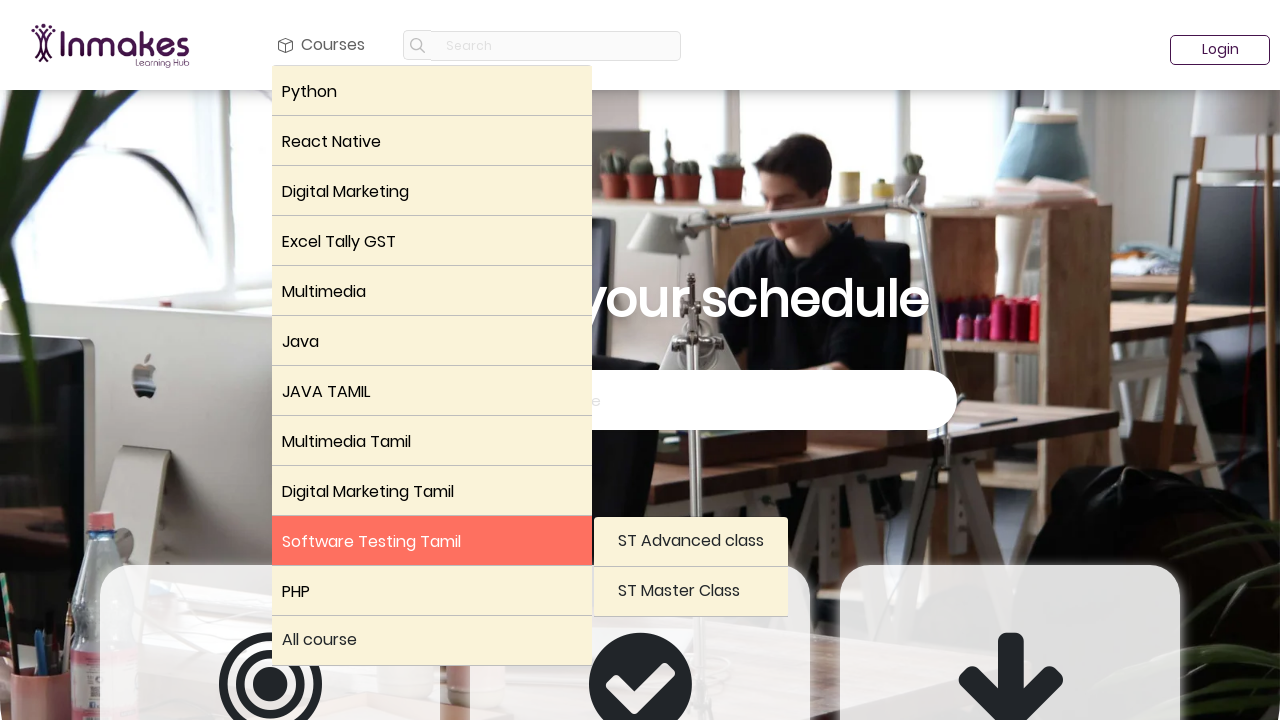

Clicked on ST Master Class option at (691, 592) on xpath=//a[text()='ST Master Class']
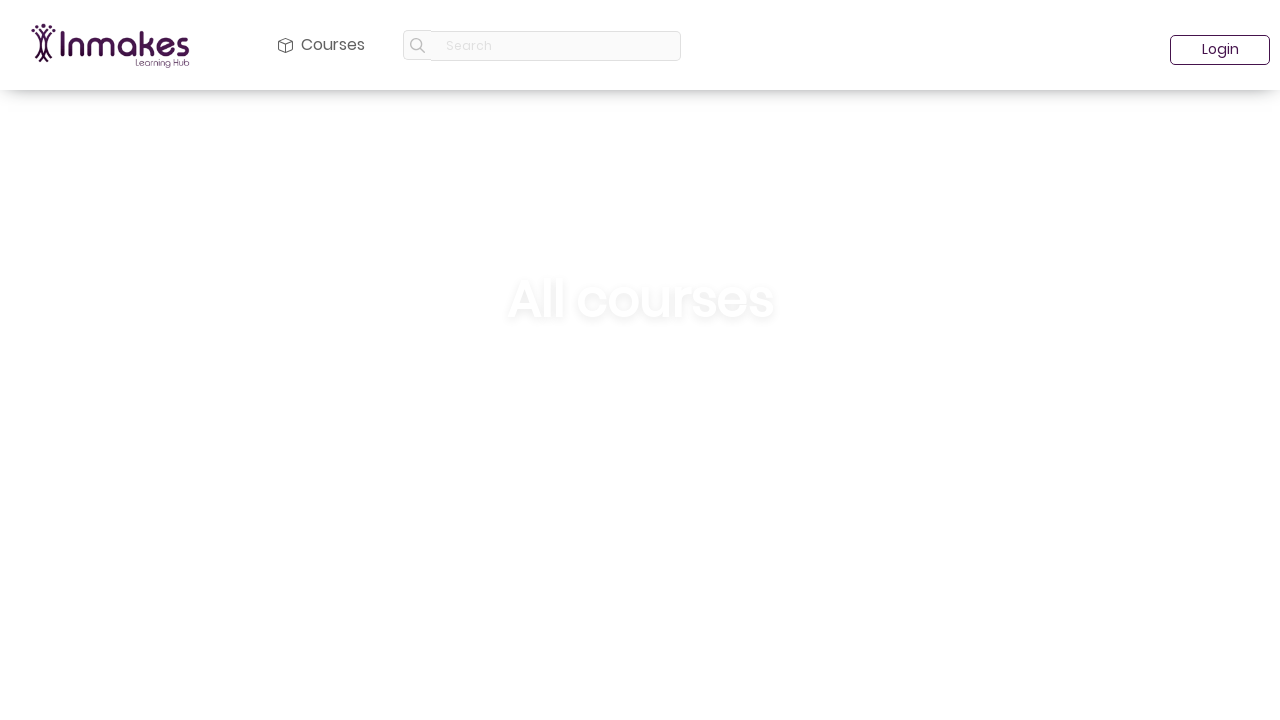

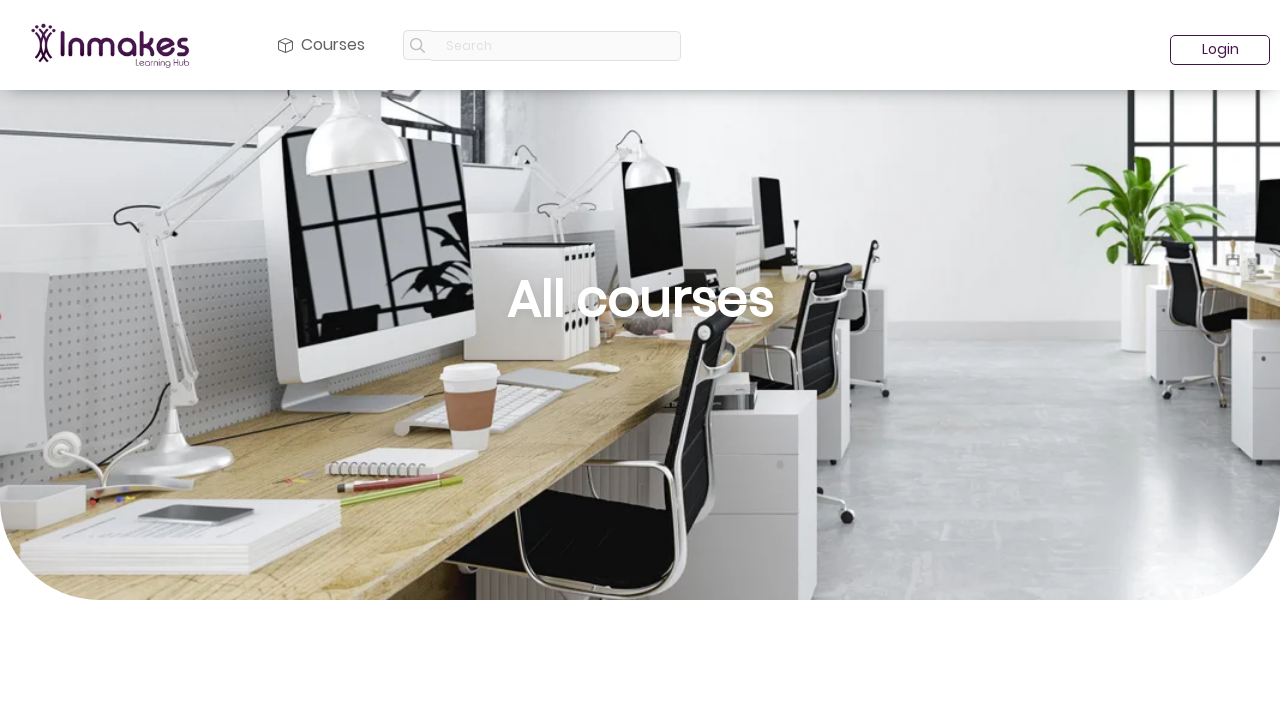